Navigates to Watsons Taiwan eye makeup product listing page and verifies that product price information is displayed on the page.

Starting URL: https://www.watsons.com.tw/%E5%8C%96%E5%A6%9D%E5%93%81/%E7%9C%BC-%E7%9C%89%E5%BD%A9%E5%A6%9D/c/104402?currentPage=0

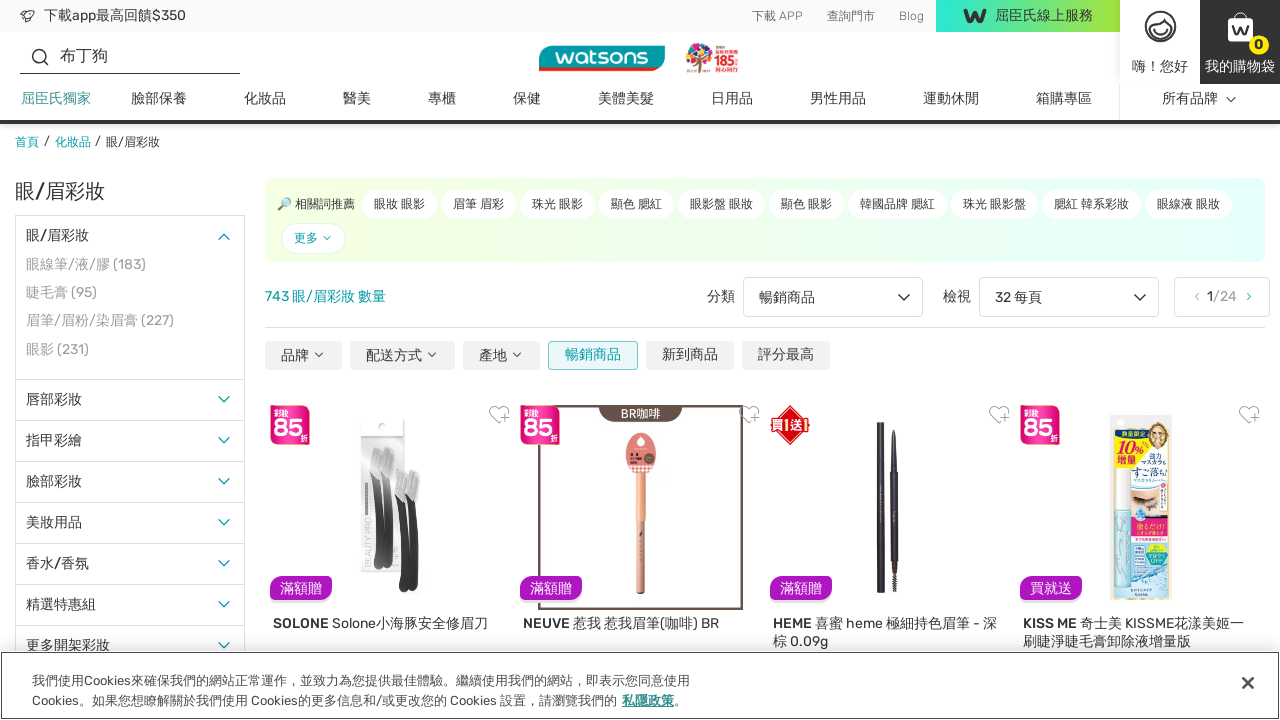

Waited for product price elements to load on Watsons Taiwan eye makeup listing page
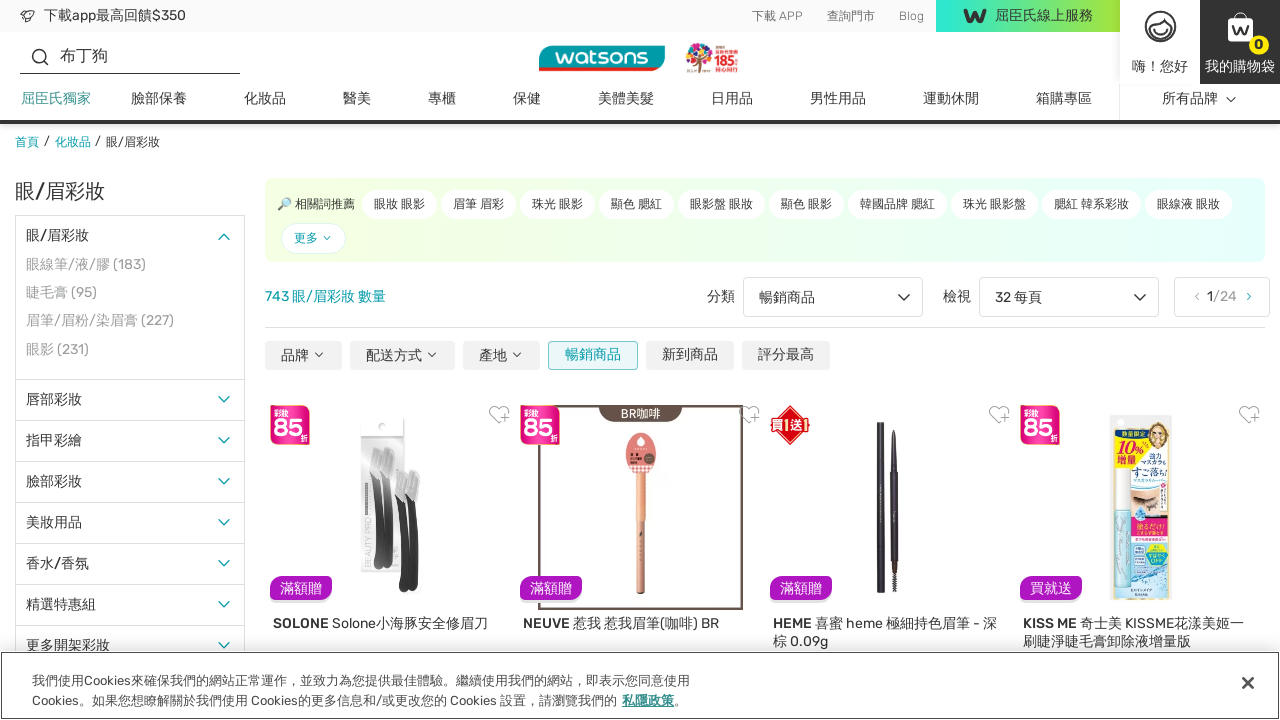

Verified that product price information is displayed on the page
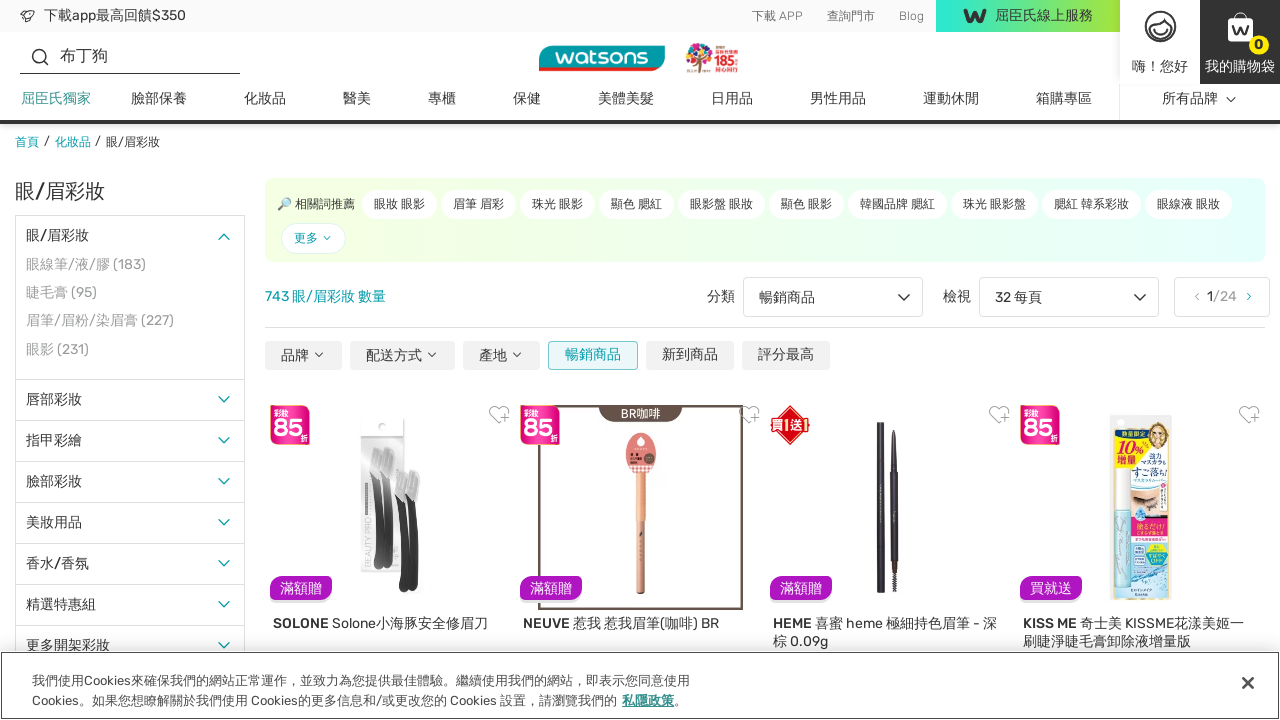

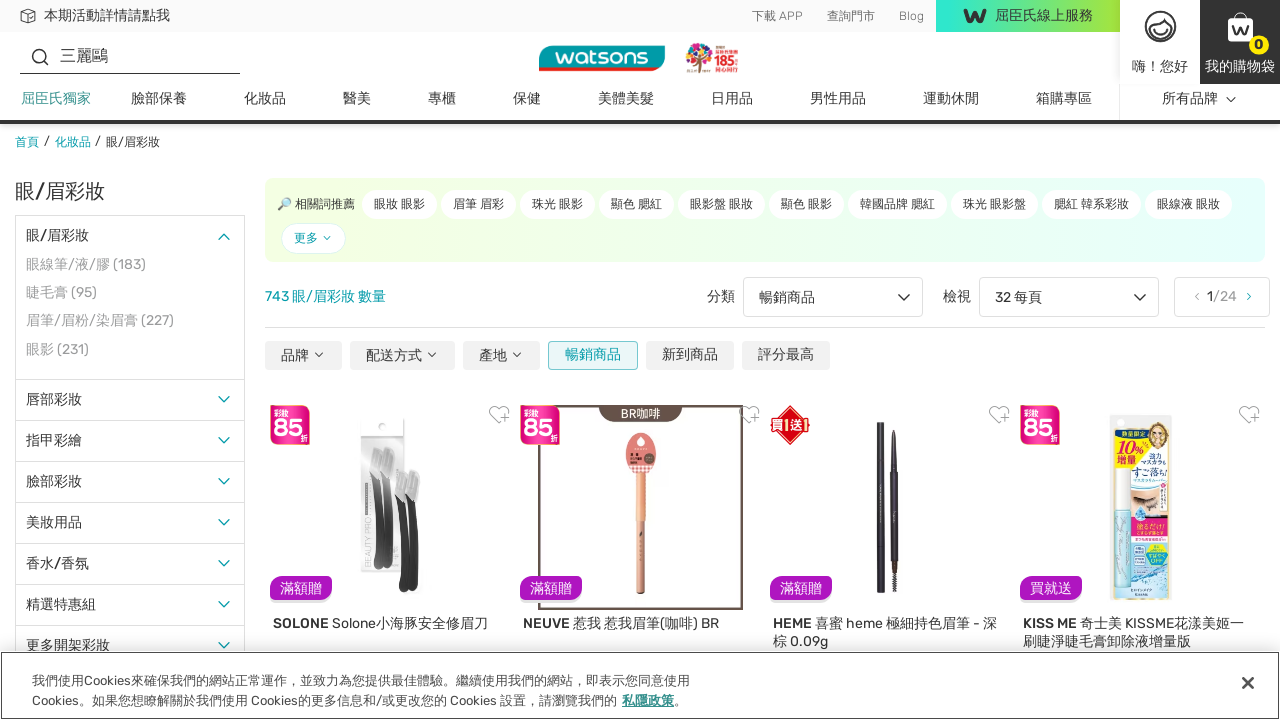